Tests jQuery UI accordion widget by clicking through all accordion sections

Starting URL: https://jqueryui.com/

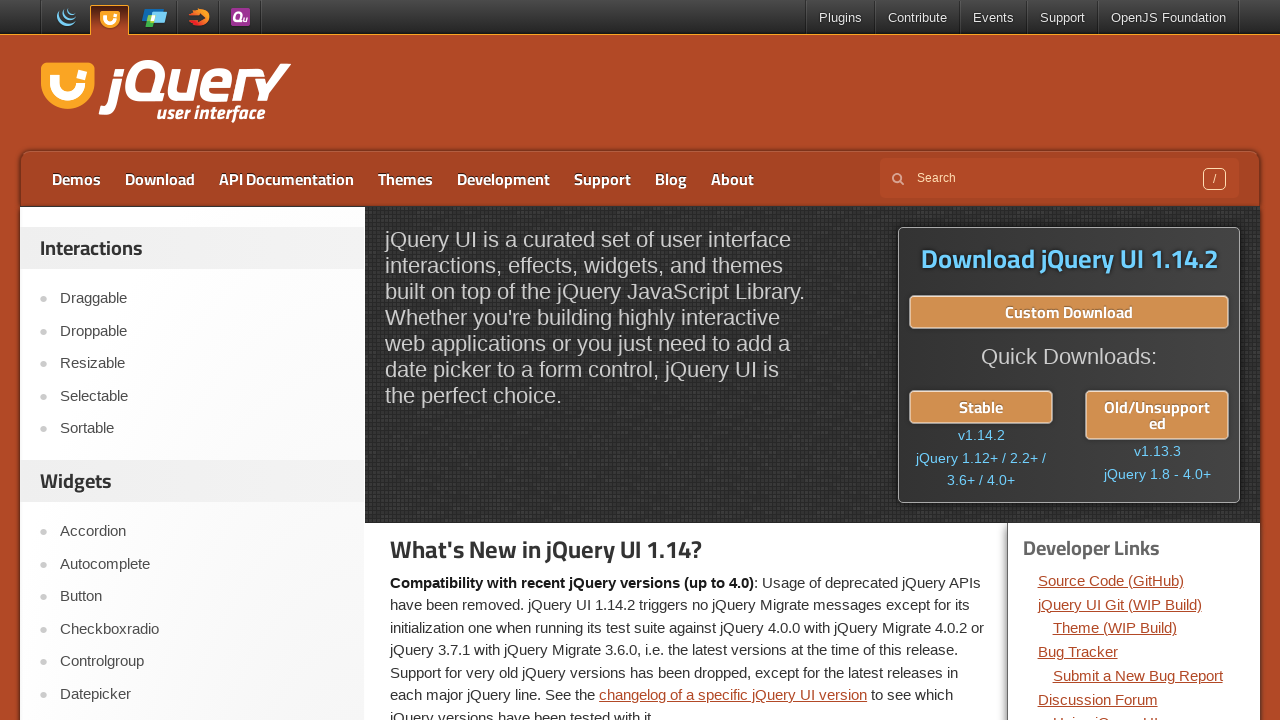

Navigated to jQuery UI homepage
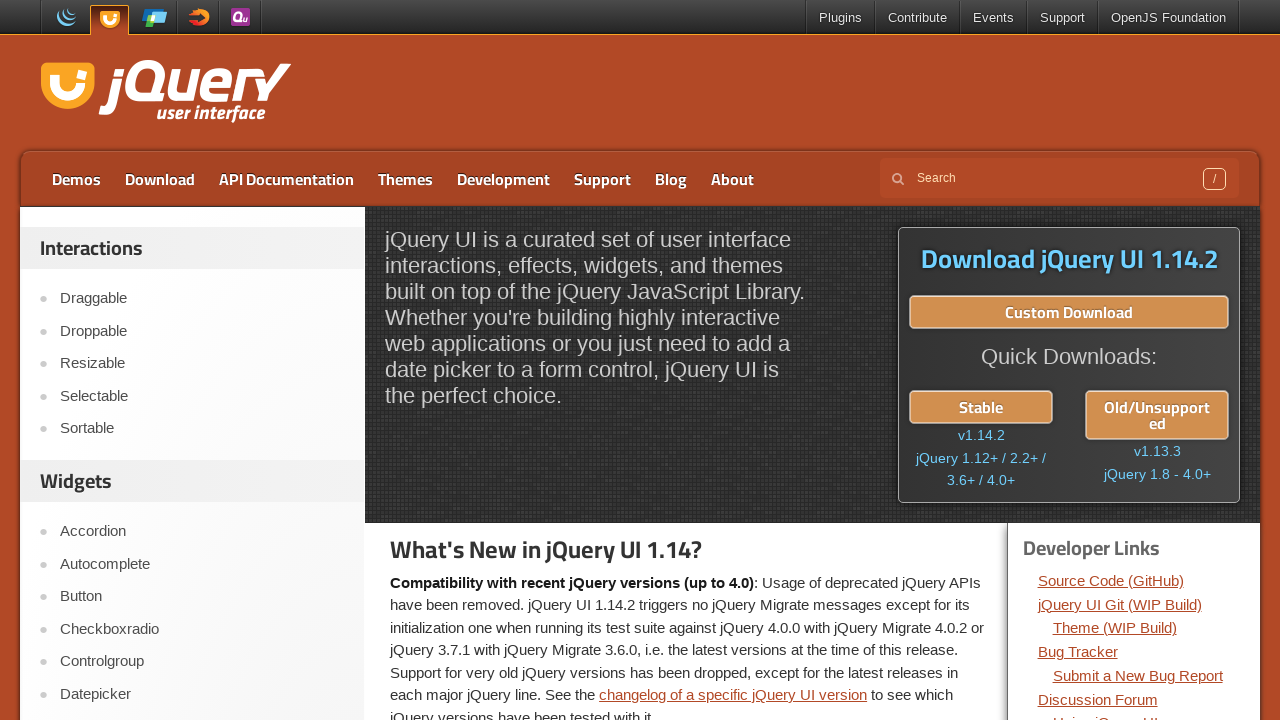

Clicked on Accordion widget link at (202, 532) on xpath=//*[text()='Accordion']
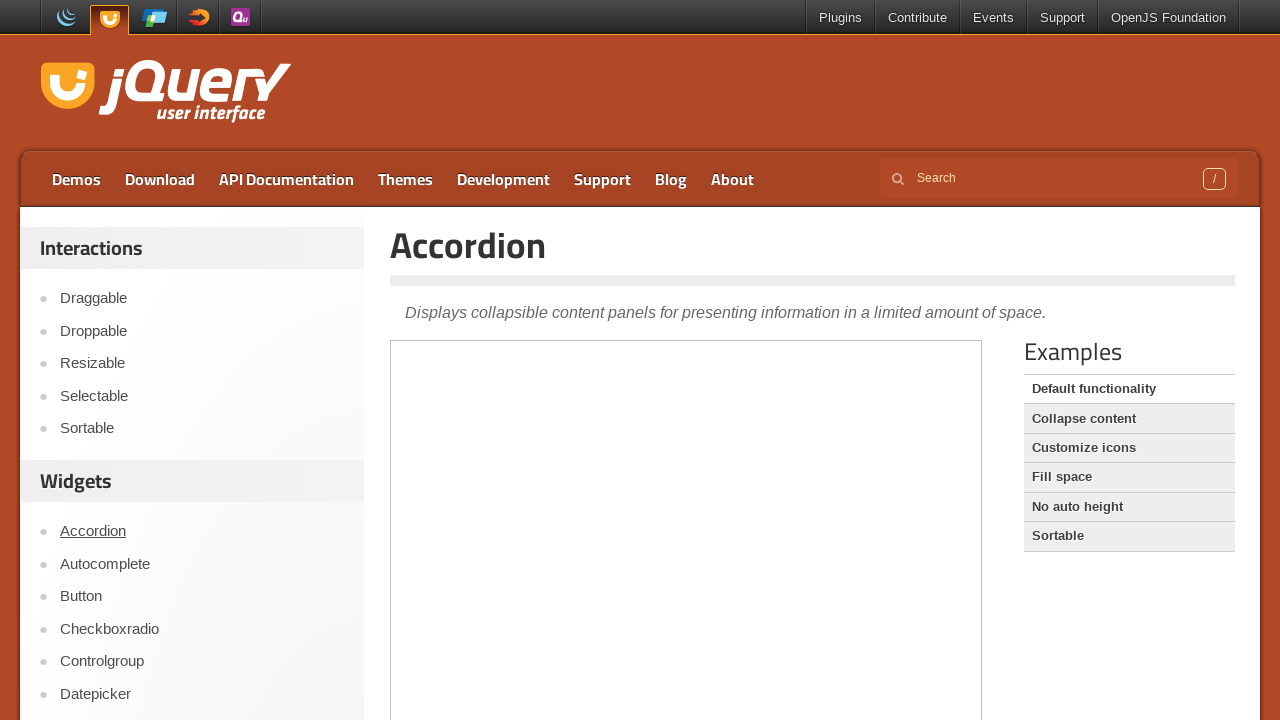

Located accordion demo iframe
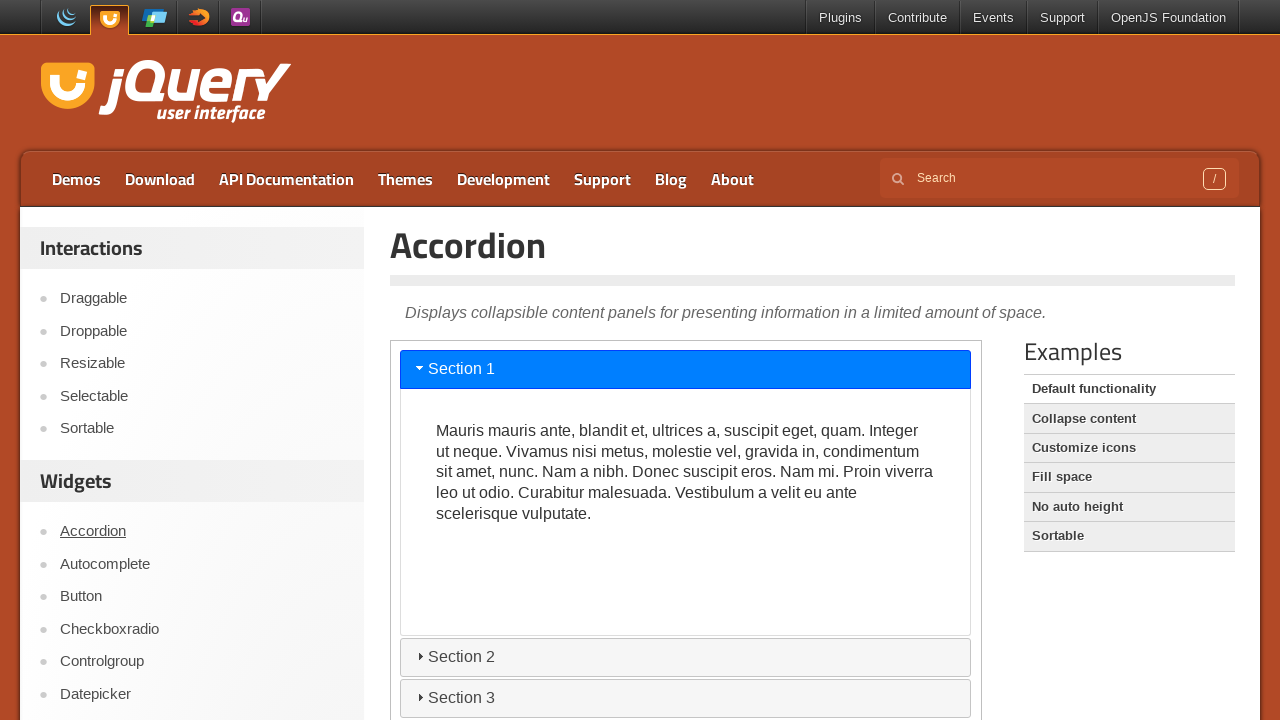

Located accordion item 1
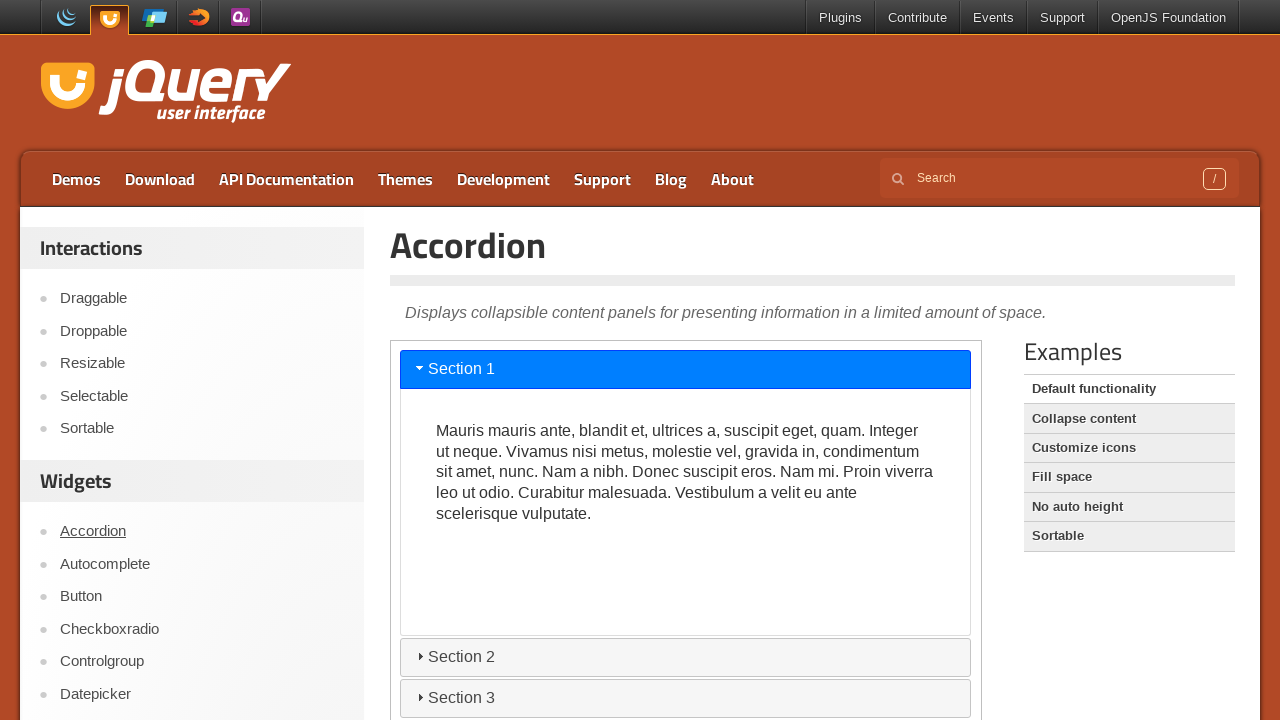

Located accordion item 2
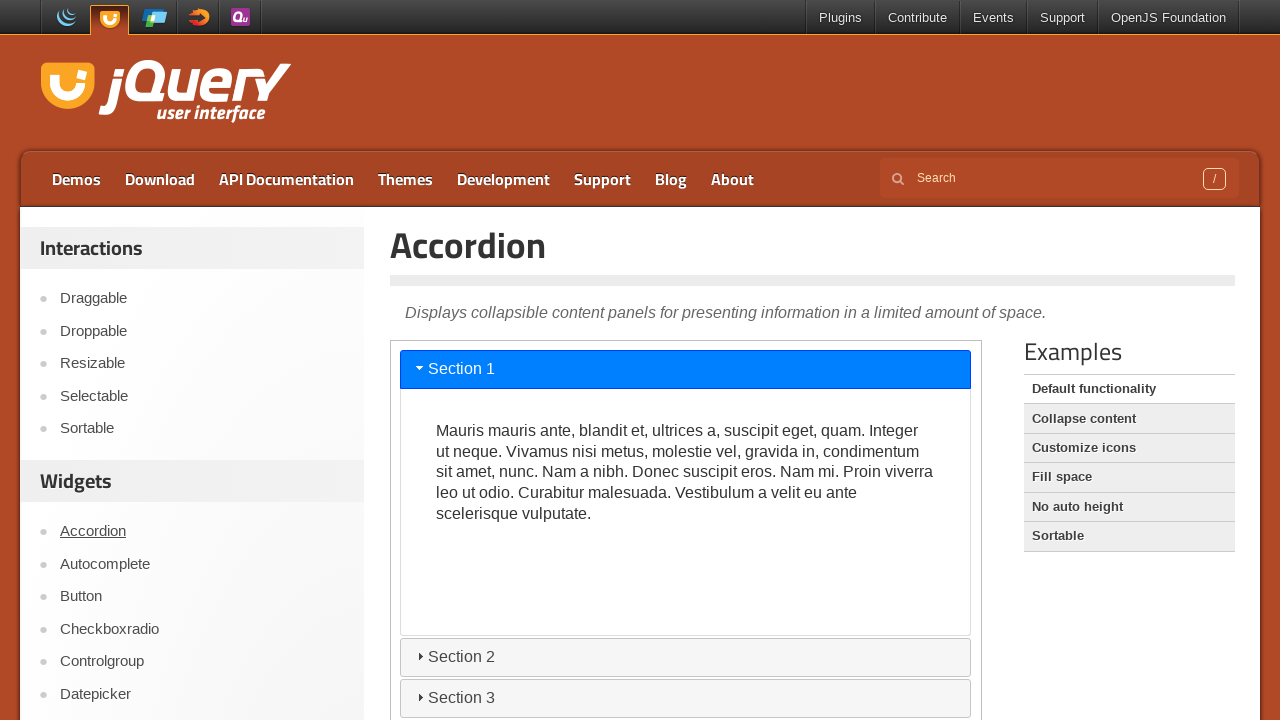

Located accordion item 3
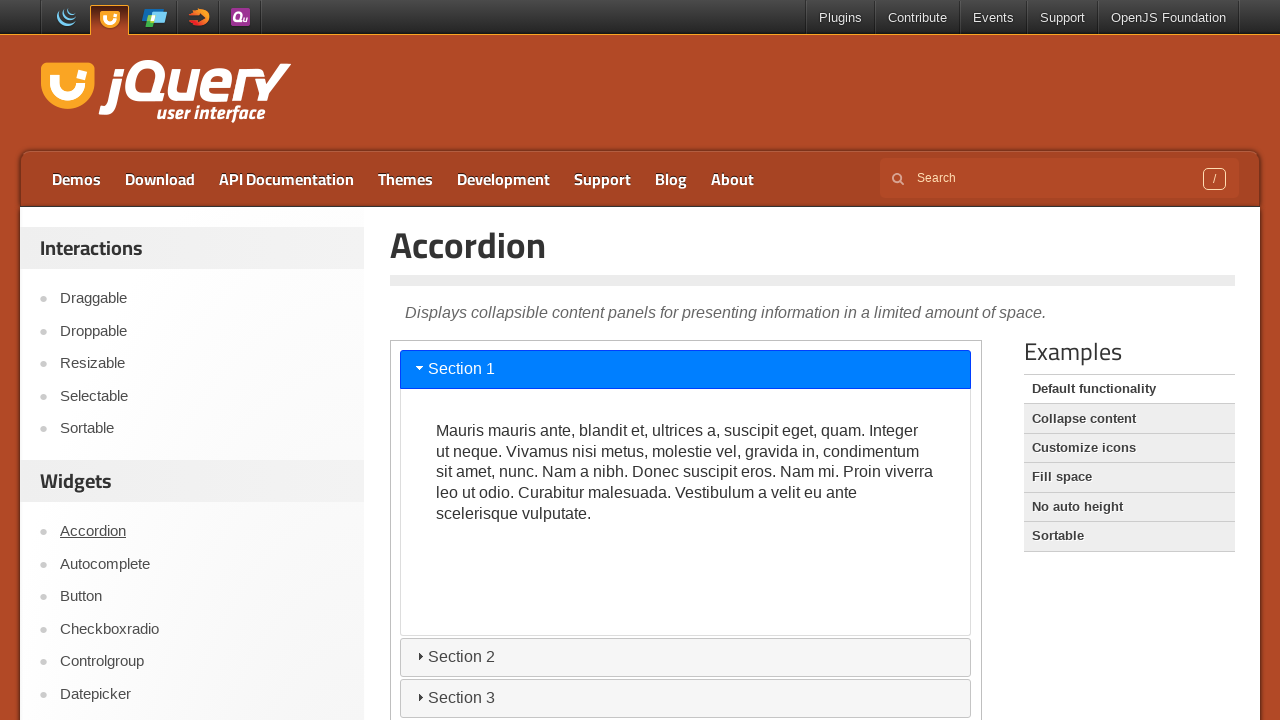

Located accordion item 4
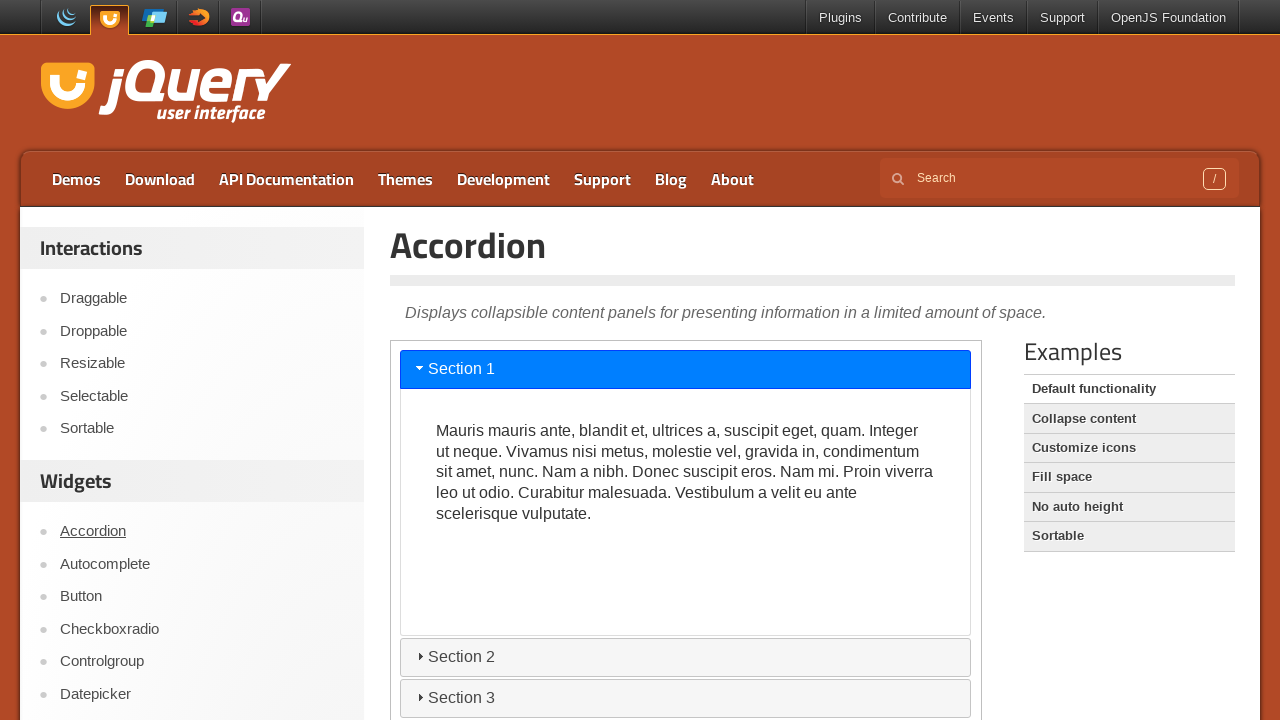

Clicked accordion item 2 at (686, 657) on iframe.demo-frame >> internal:control=enter-frame >> h3#ui-id-3
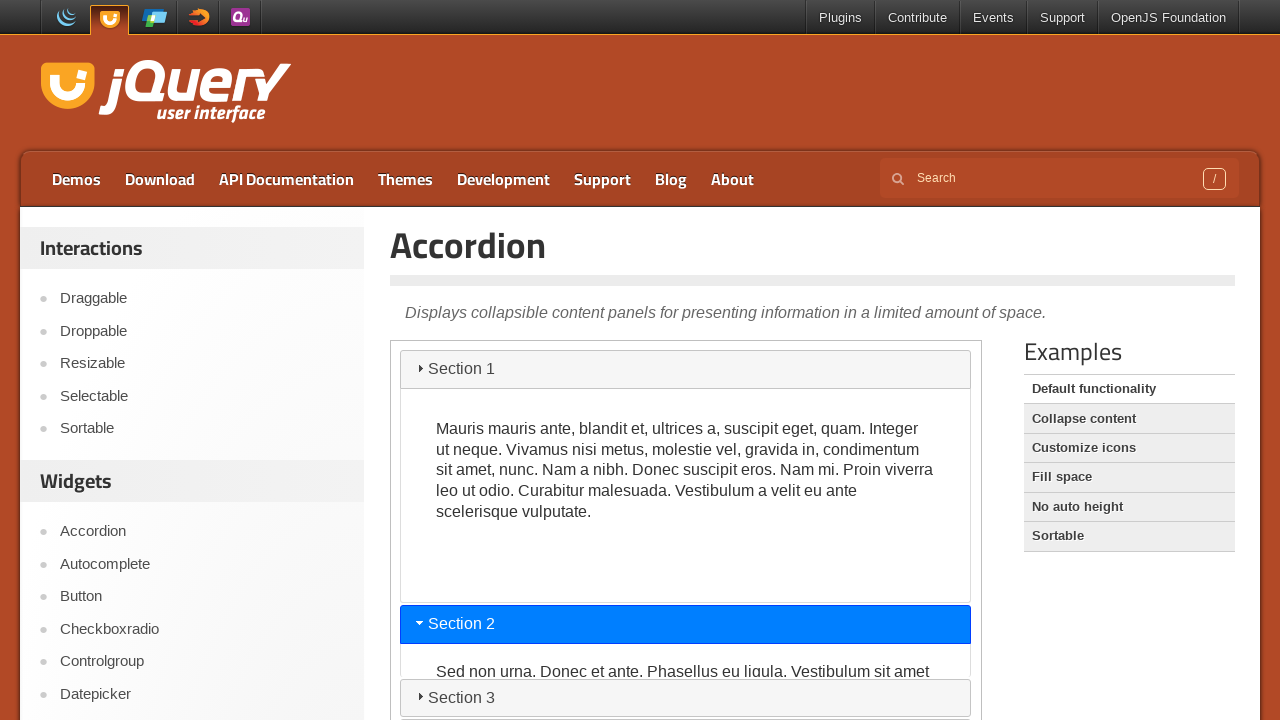

Clicked accordion item 3 at (686, 698) on iframe.demo-frame >> internal:control=enter-frame >> h3#ui-id-5
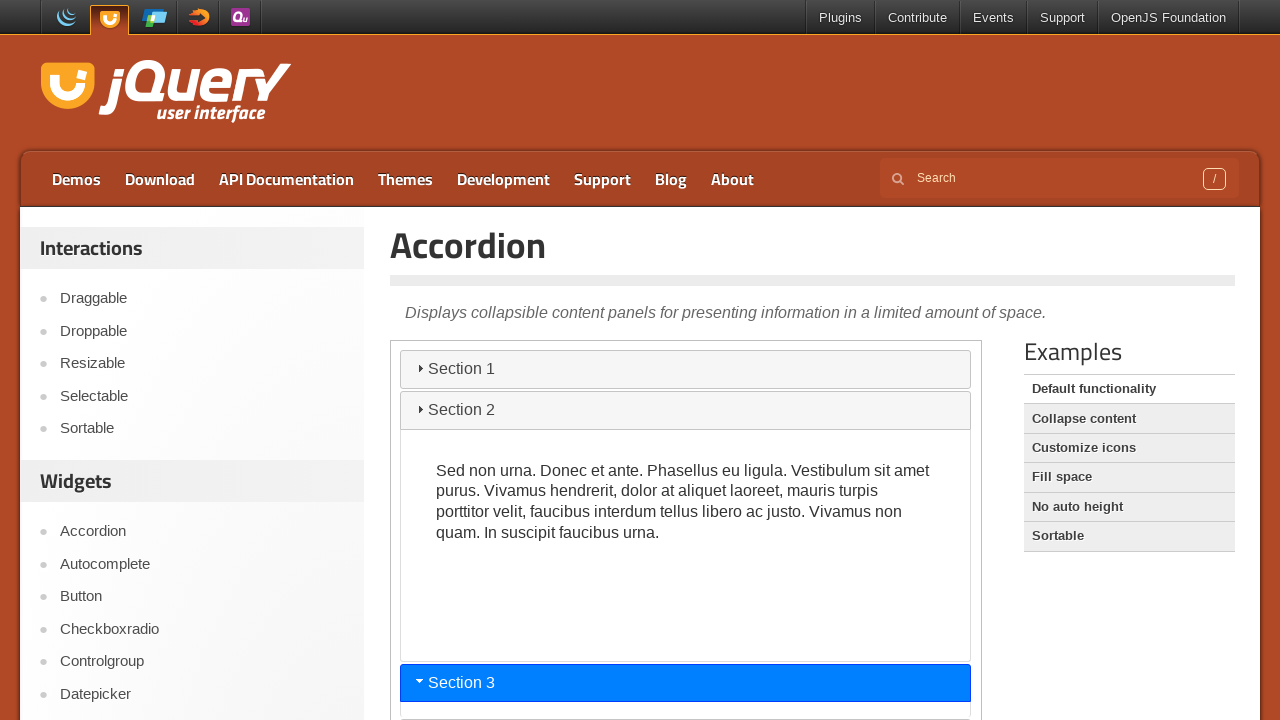

Clicked accordion item 4 at (686, 701) on iframe.demo-frame >> internal:control=enter-frame >> h3#ui-id-7
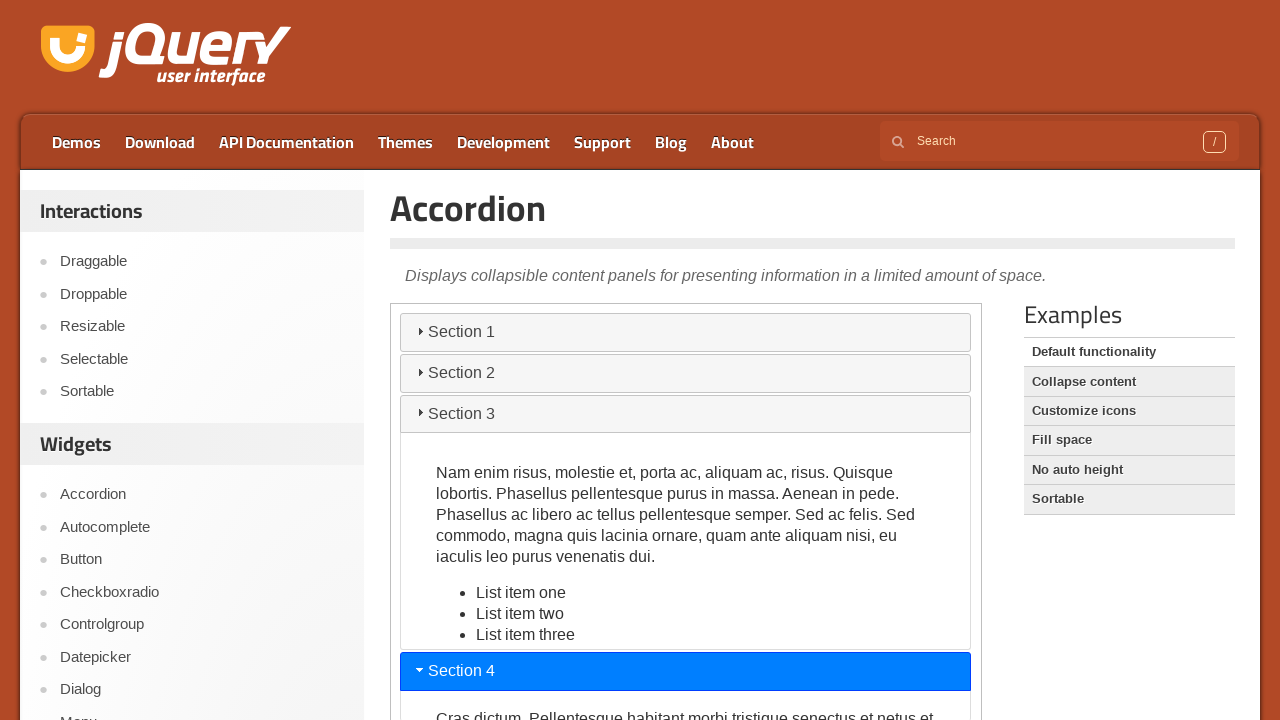

Clicked accordion item 3 again at (686, 414) on iframe.demo-frame >> internal:control=enter-frame >> h3#ui-id-5
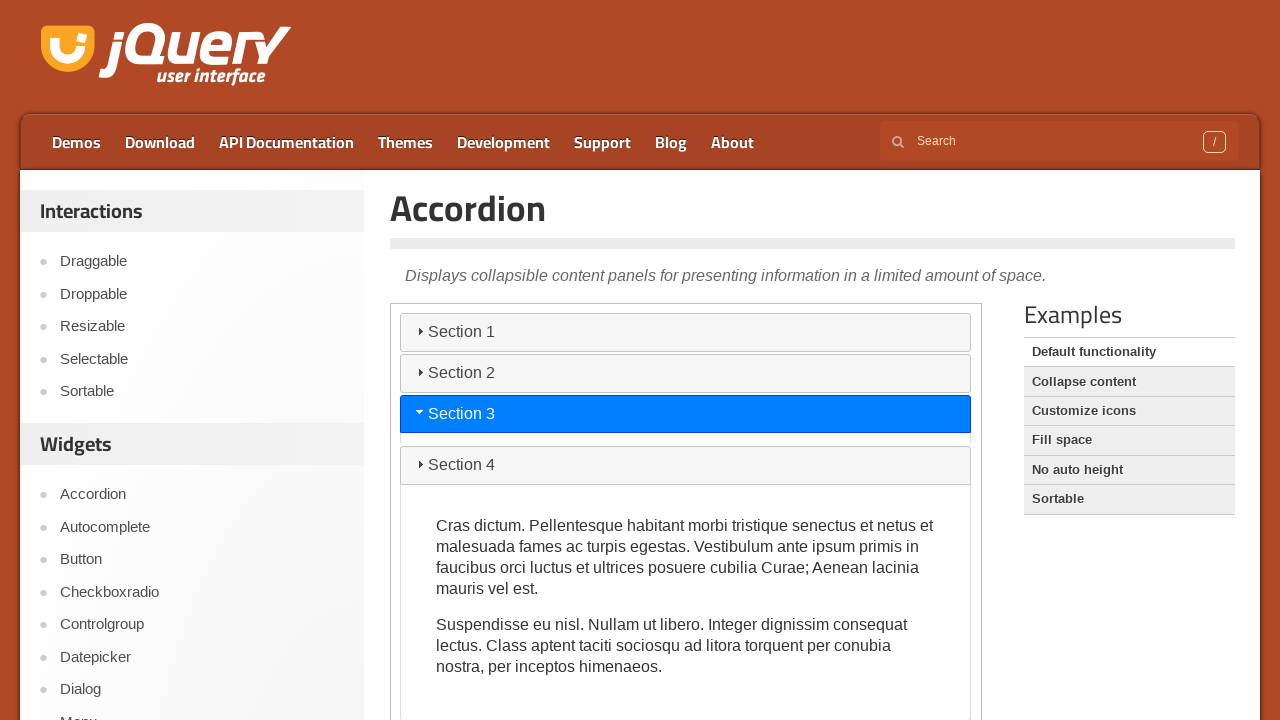

Clicked accordion item 2 again at (686, 373) on iframe.demo-frame >> internal:control=enter-frame >> h3#ui-id-3
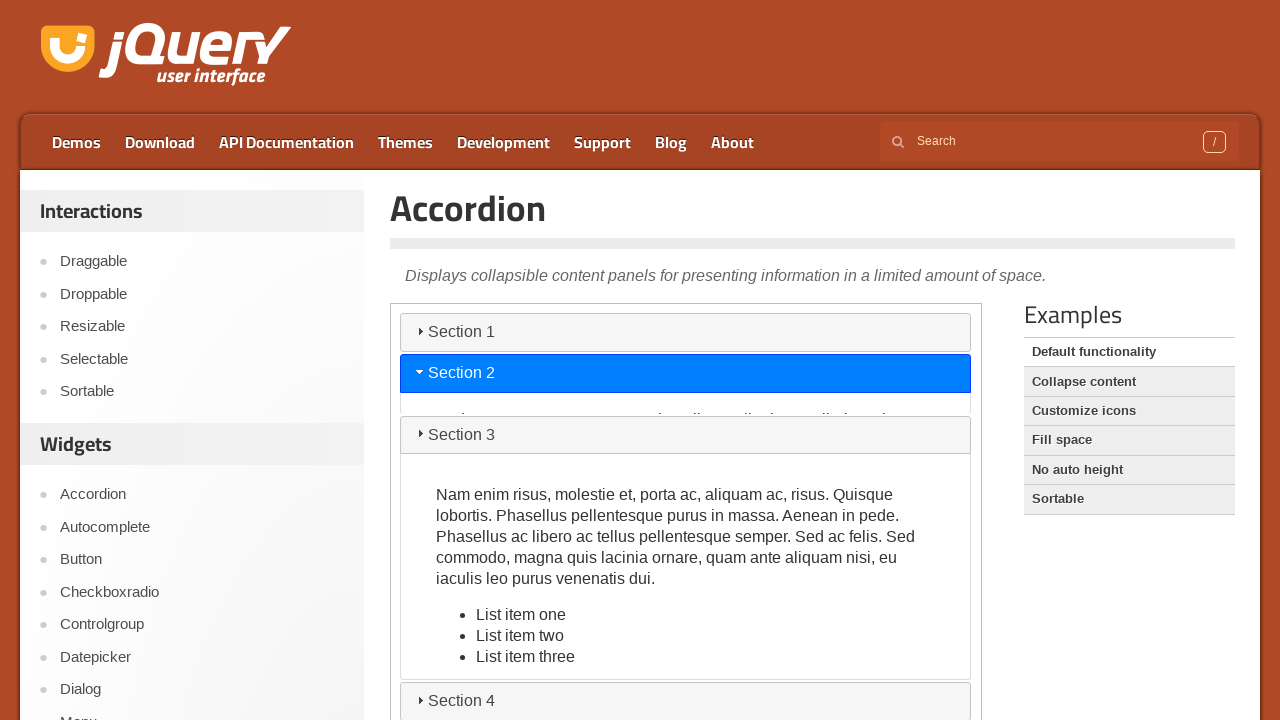

Clicked accordion item 1 at (686, 332) on iframe.demo-frame >> internal:control=enter-frame >> h3#ui-id-1
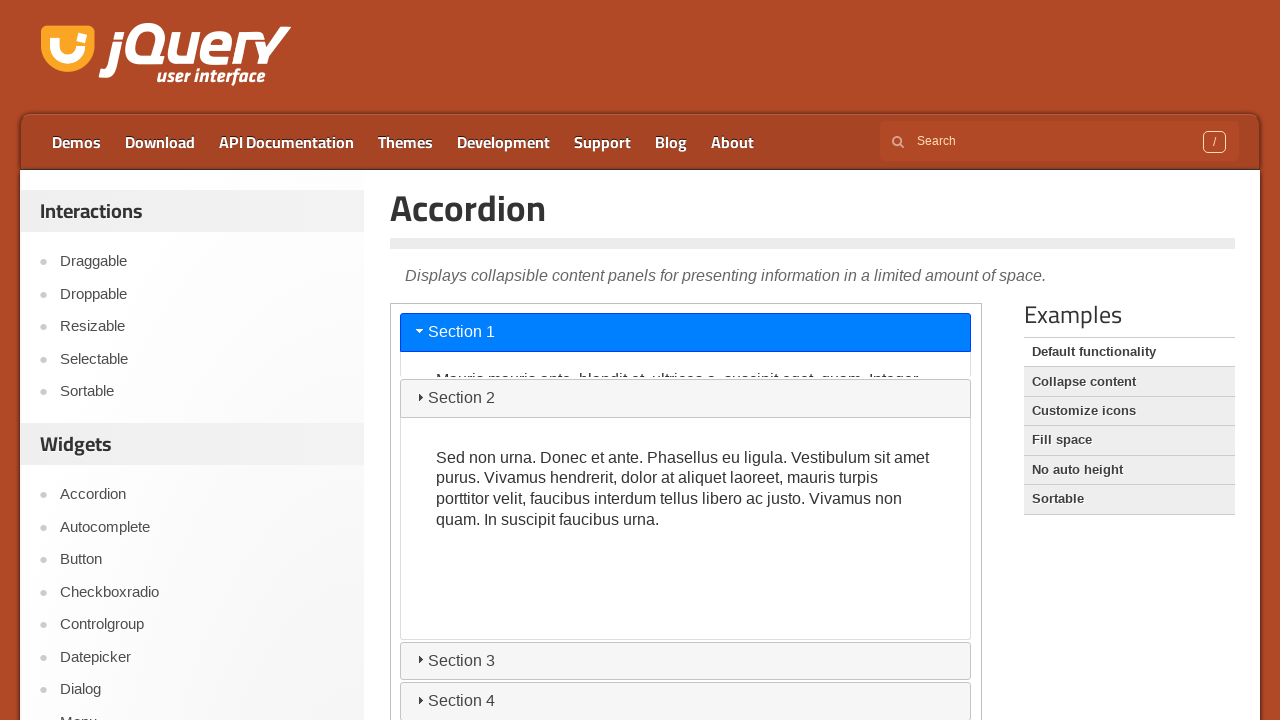

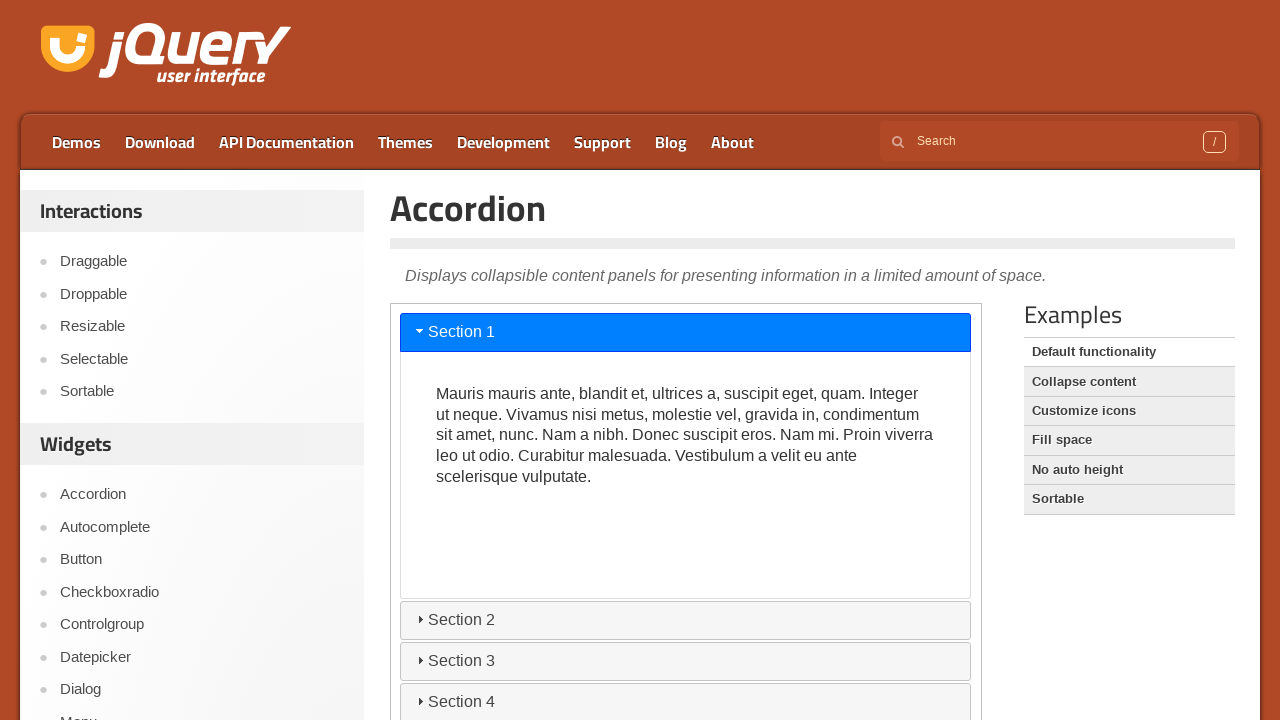